Demonstrates handling iframes by switching into a frame, interacting with elements inside it (filling an age field), switching back to the main content, and repeating the process using different frame switching methods.

Starting URL: https://jqueryui.com/tooltip/

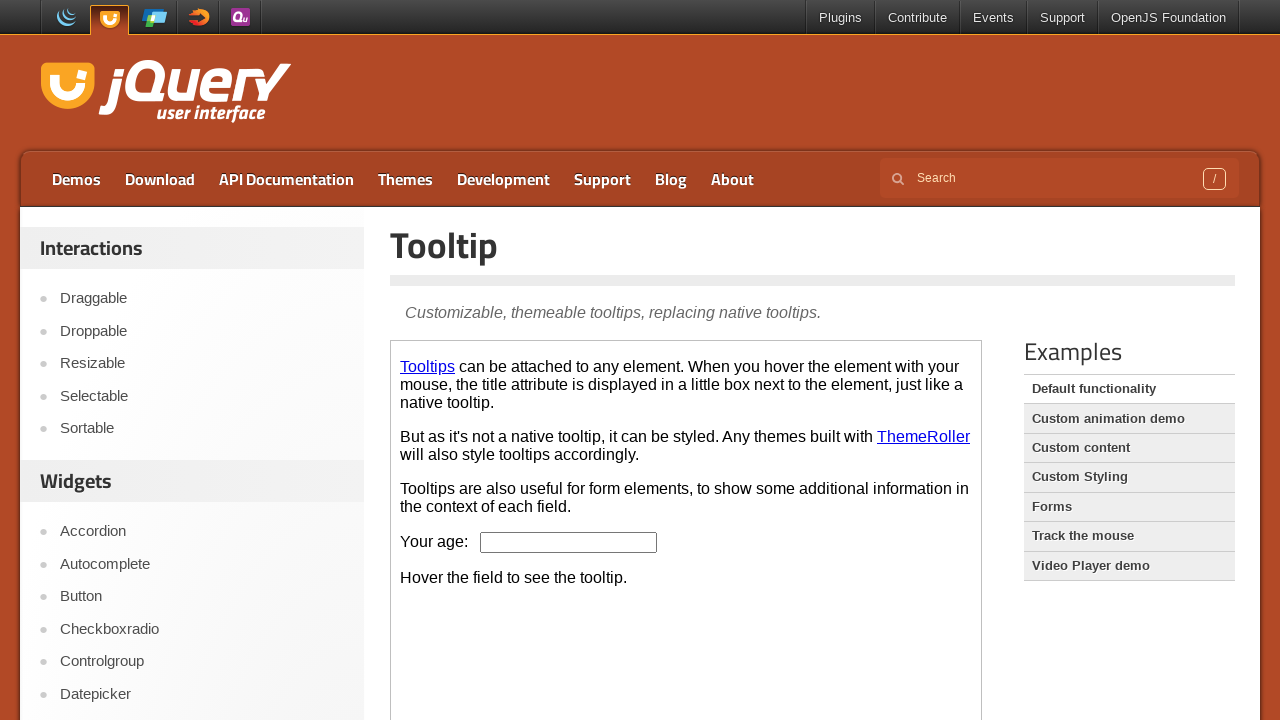

Located iframe with demo-frame class
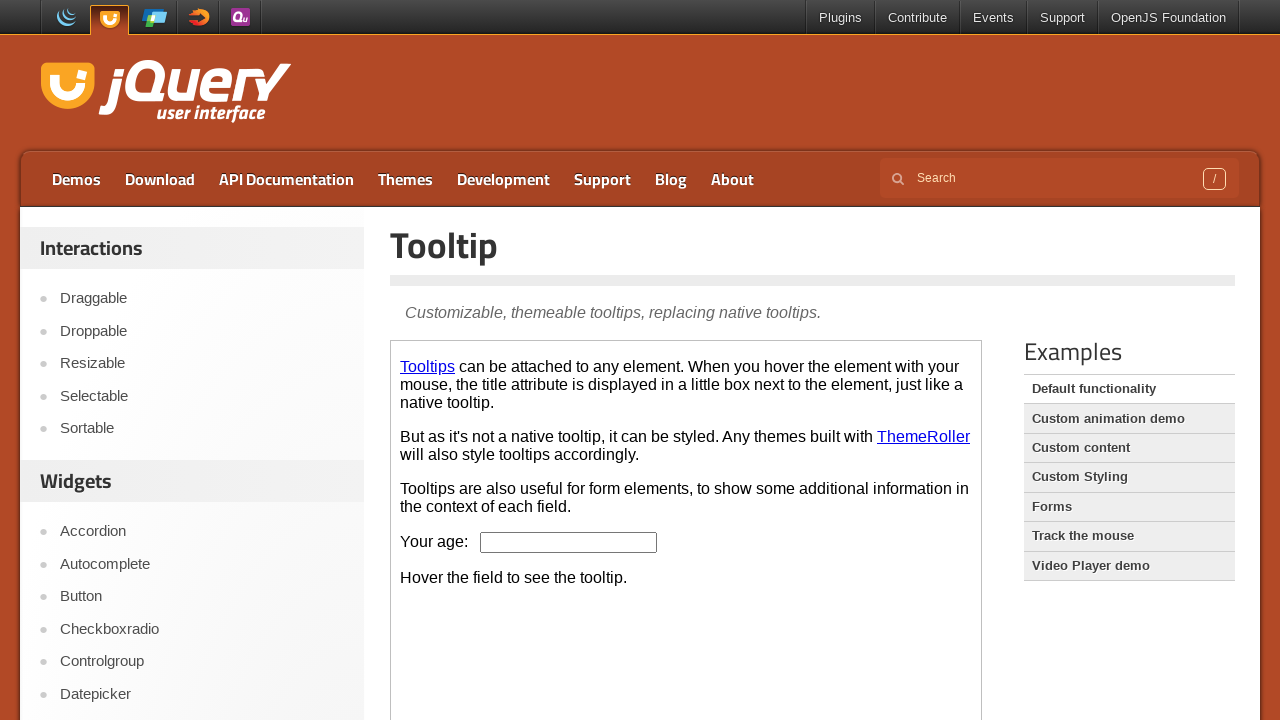

Filled age field inside iframe with 'Abril' on iframe.demo-frame >> internal:control=enter-frame >> #age
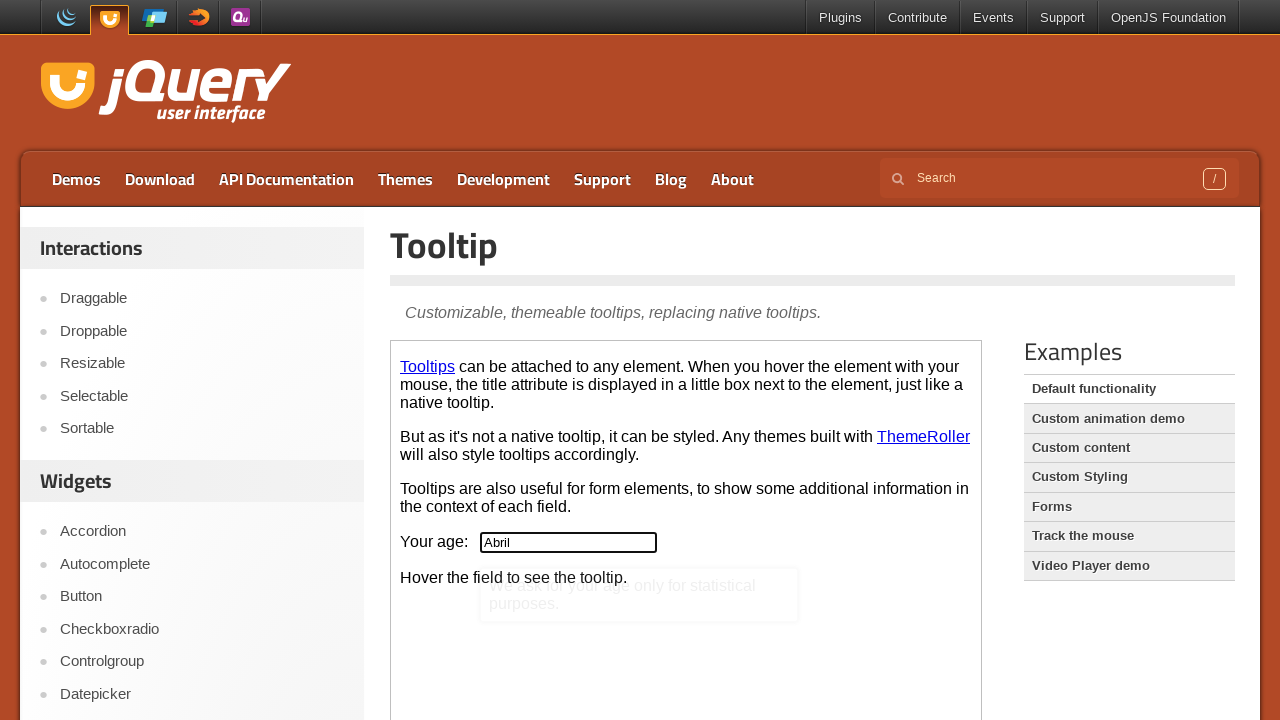

Waited 1 second
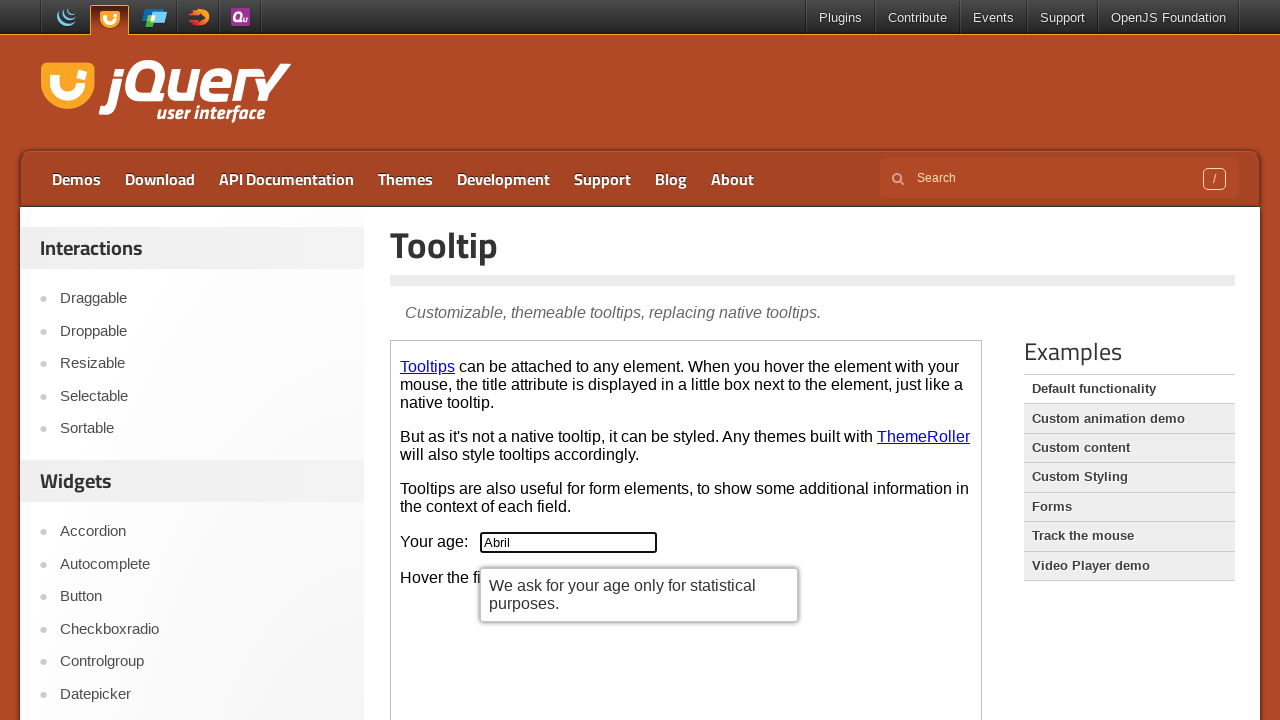

Cleared the age field inside iframe on iframe.demo-frame >> internal:control=enter-frame >> #age
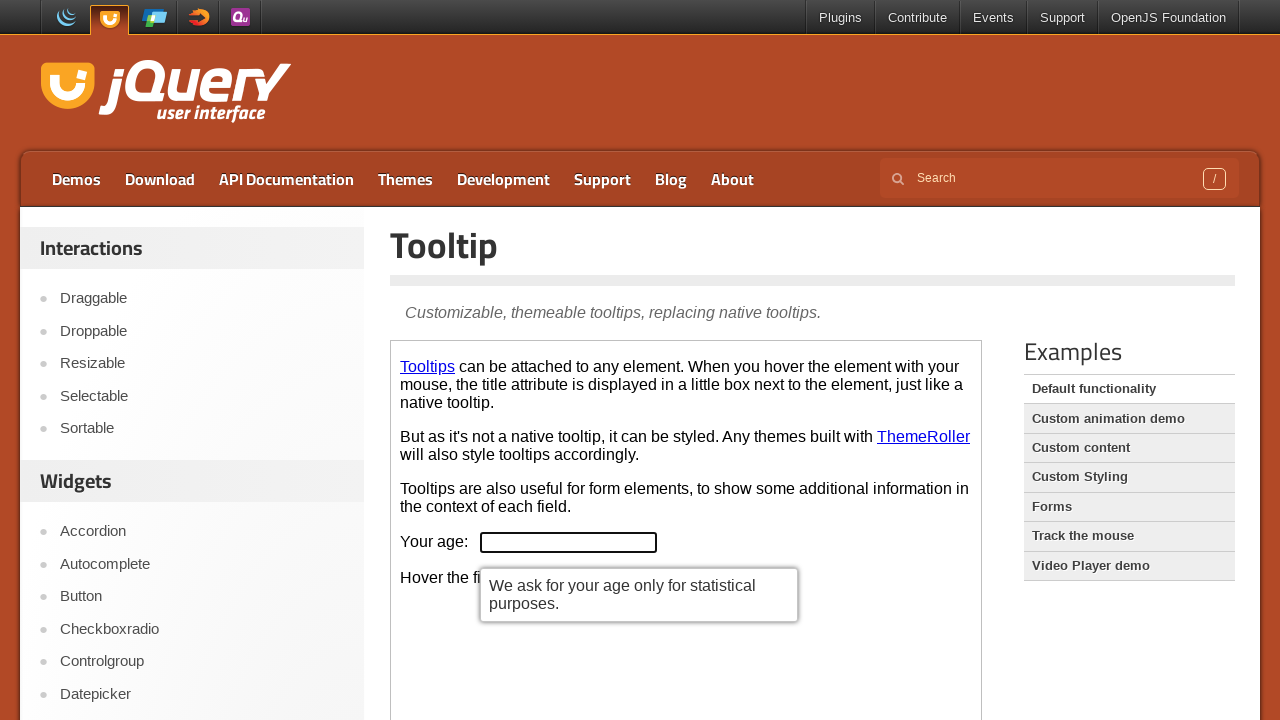

Waited 1 second after clearing field
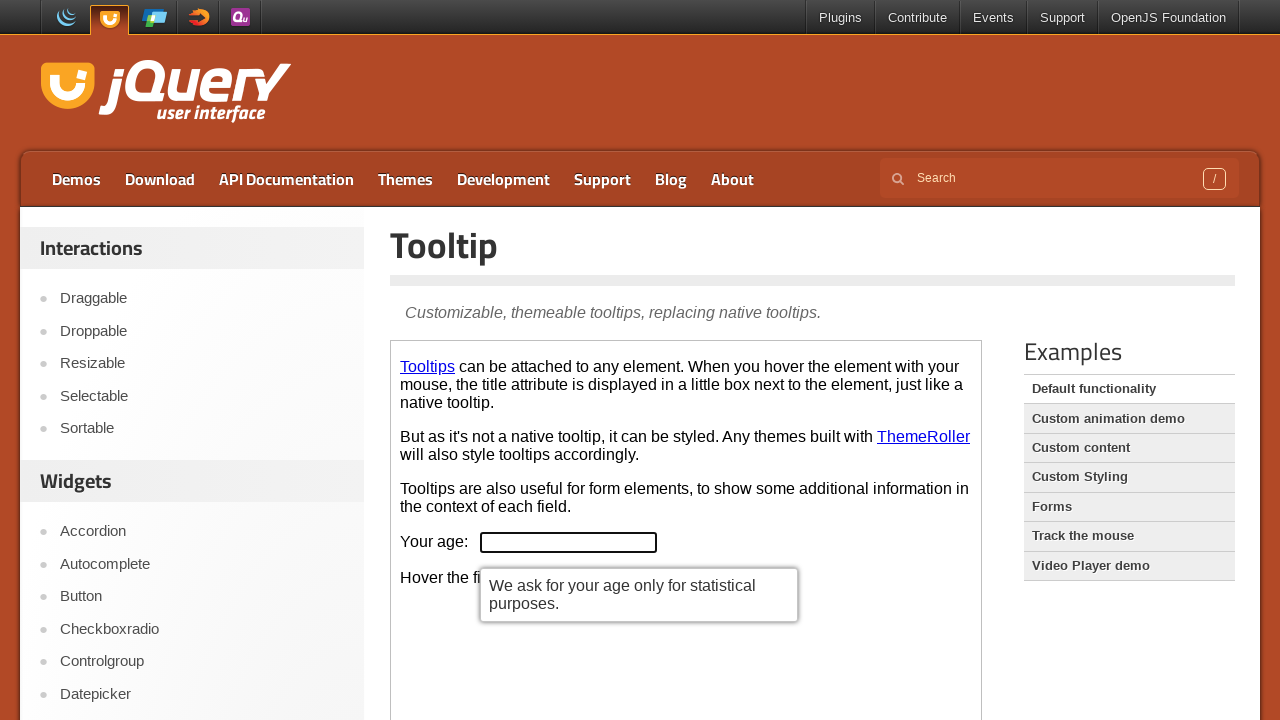

Filled age field inside iframe with '25' on iframe.demo-frame >> internal:control=enter-frame >> #age
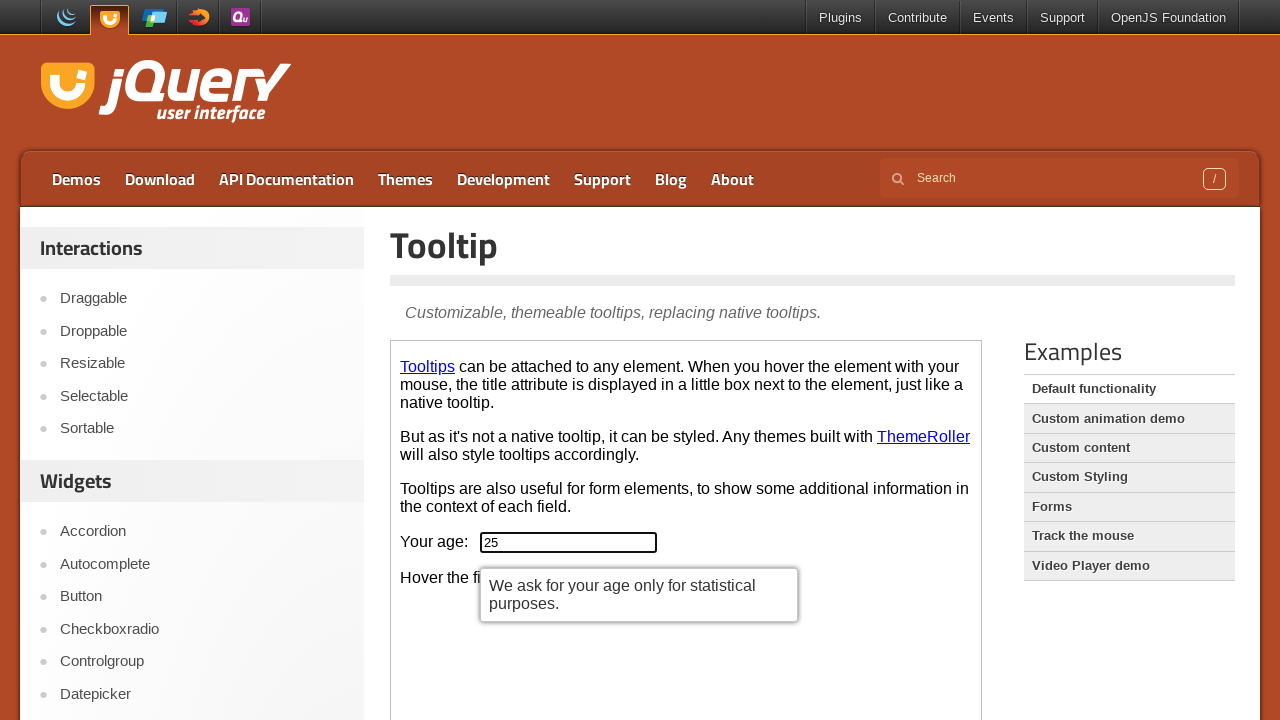

Waited 2 seconds to see result
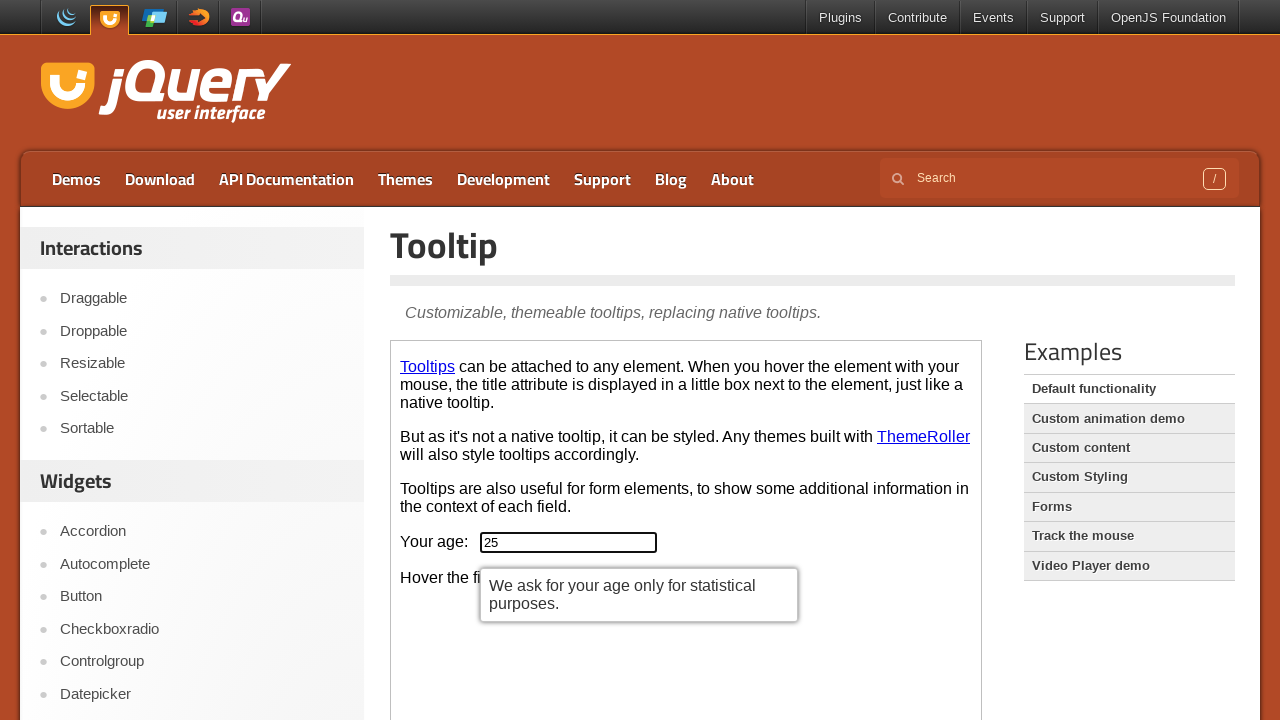

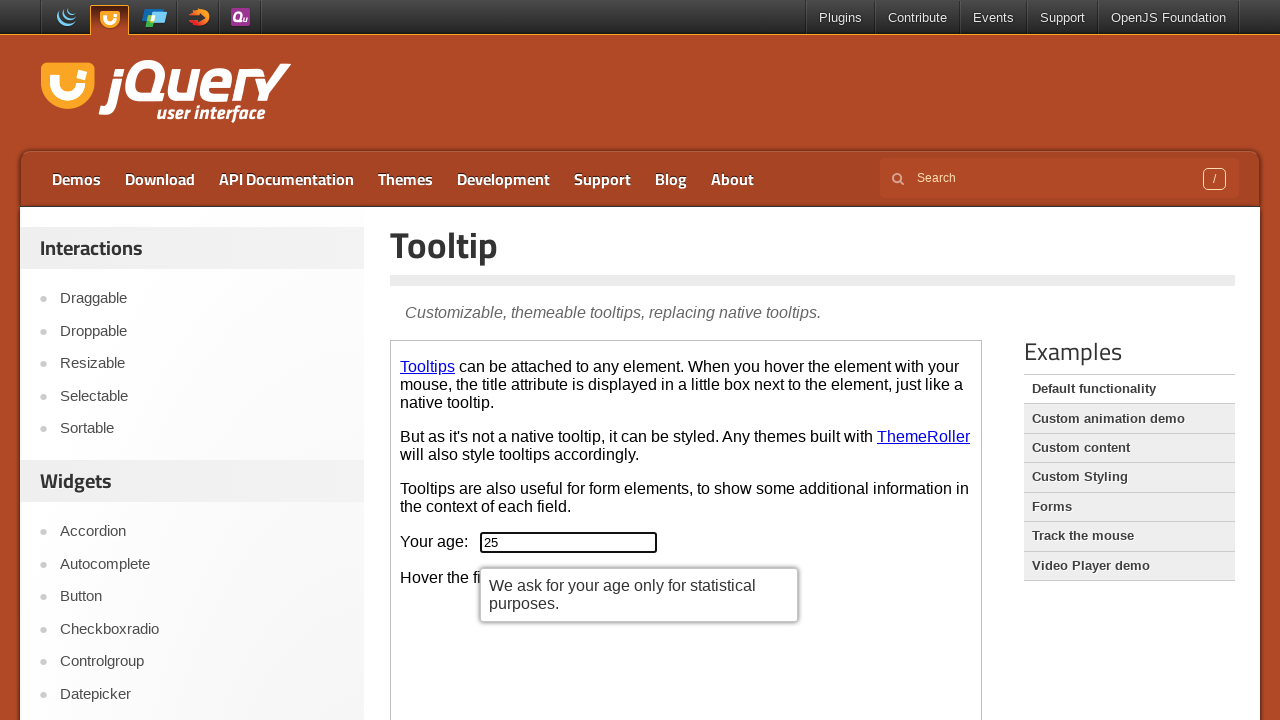